Tests drag and drop using click-hold, move, and release pattern, then verifies the "Dropped!" text appears.

Starting URL: https://demoqa.com/droppable

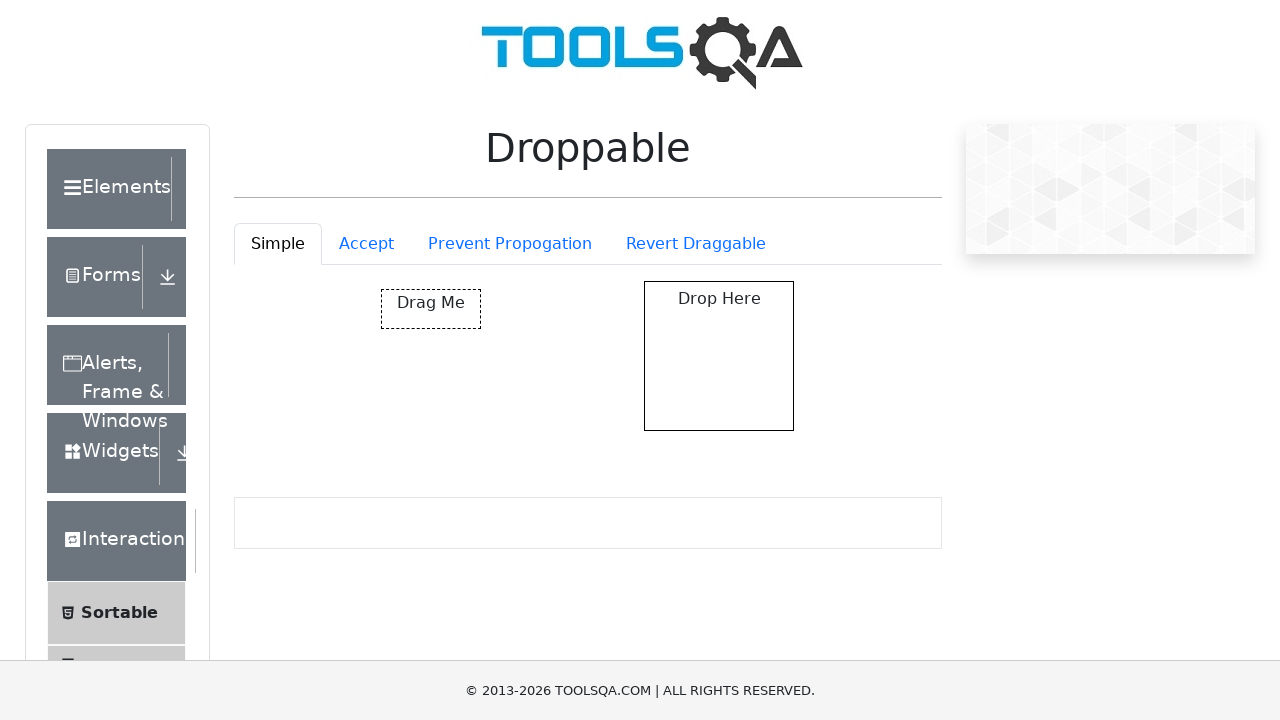

Located draggable source element
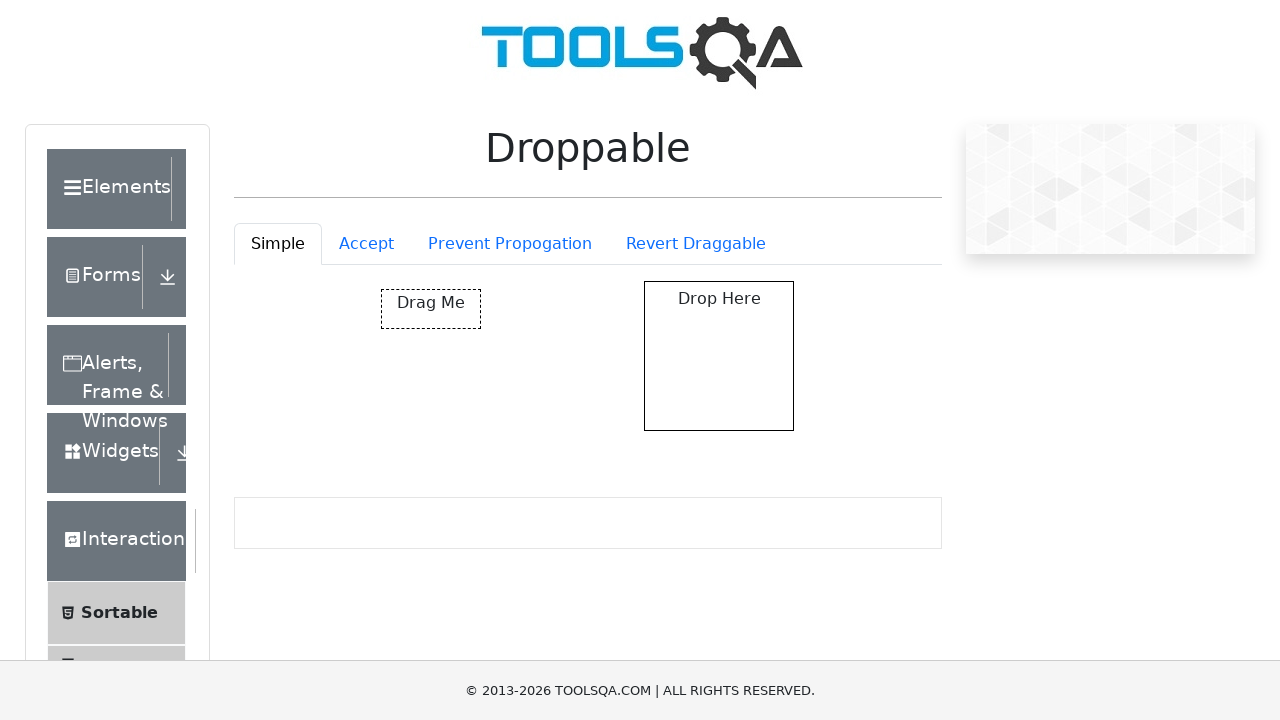

Located droppable target element
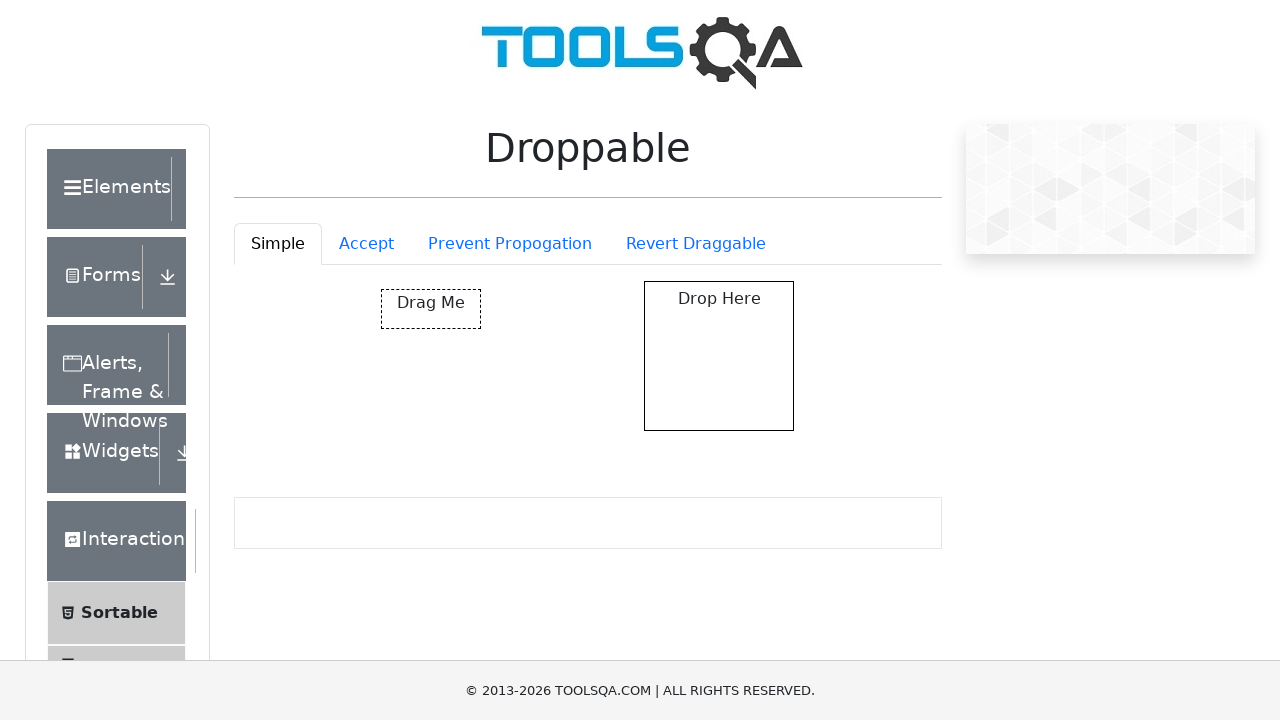

Retrieved source element bounding box
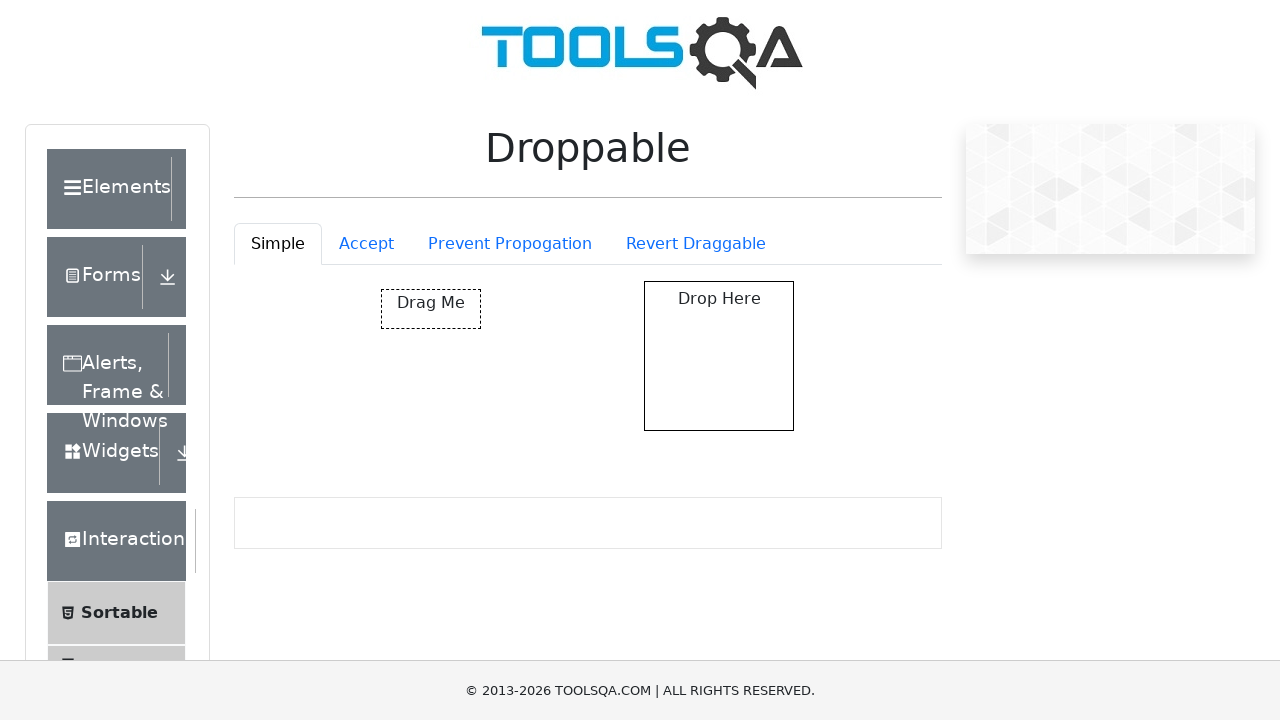

Retrieved target element bounding box
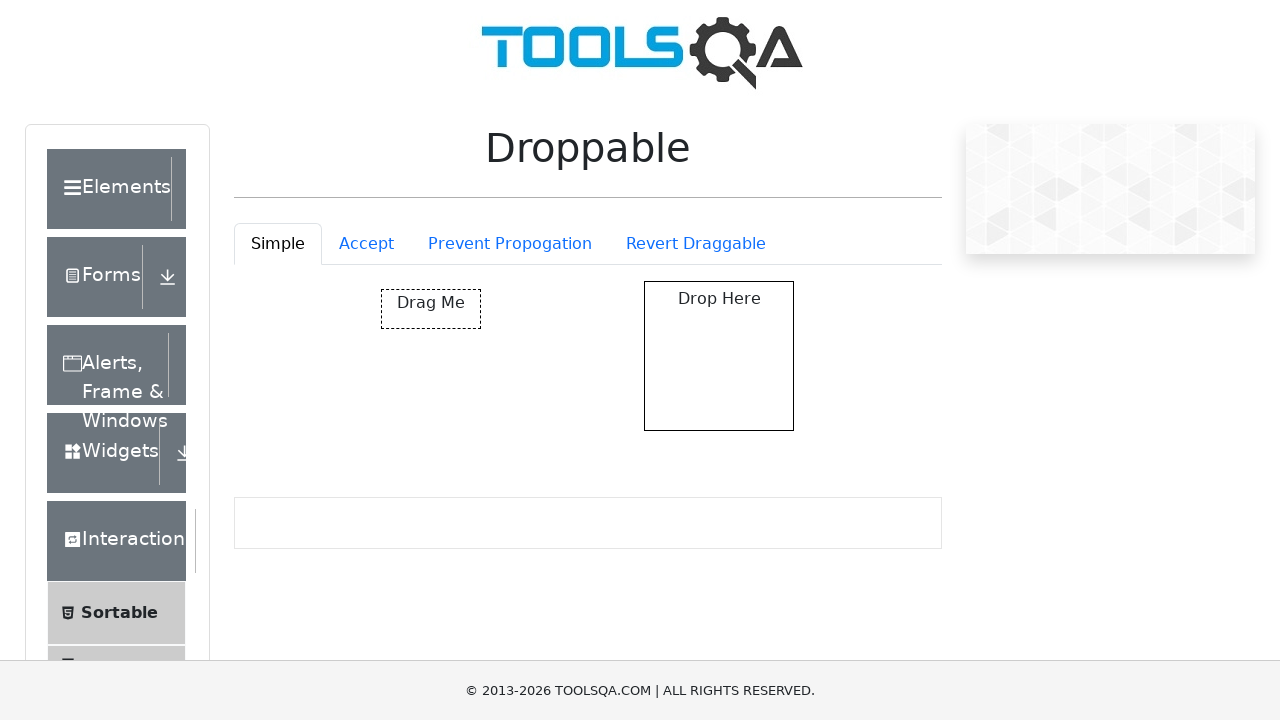

Moved mouse to center of draggable element at (431, 309)
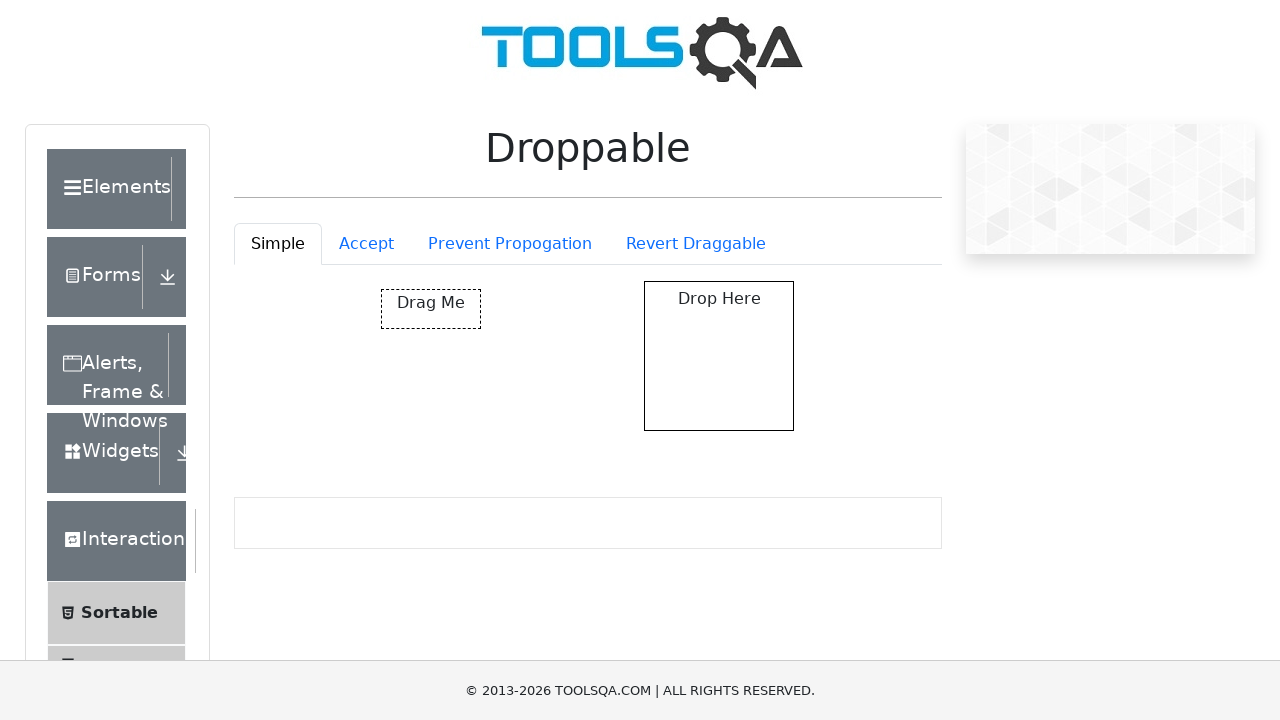

Pressed mouse button down on draggable element at (431, 309)
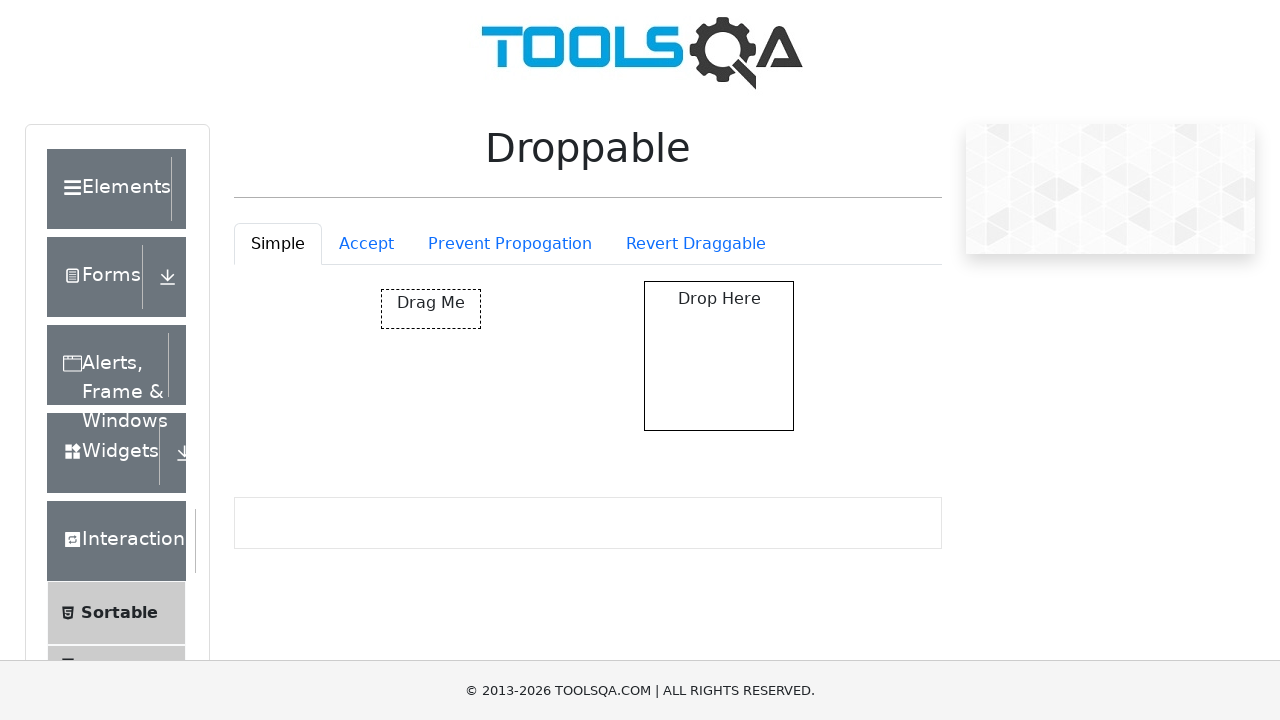

Dragged element to center of droppable target at (719, 356)
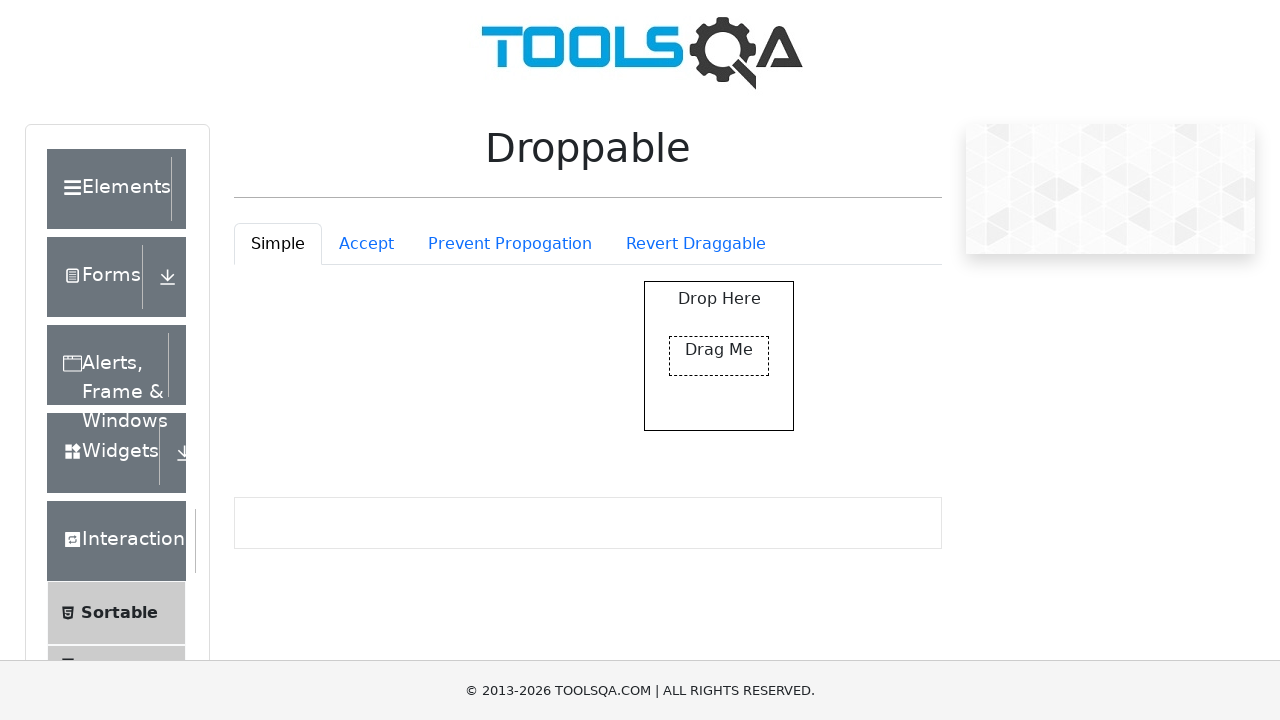

Released mouse button to complete drop at (719, 356)
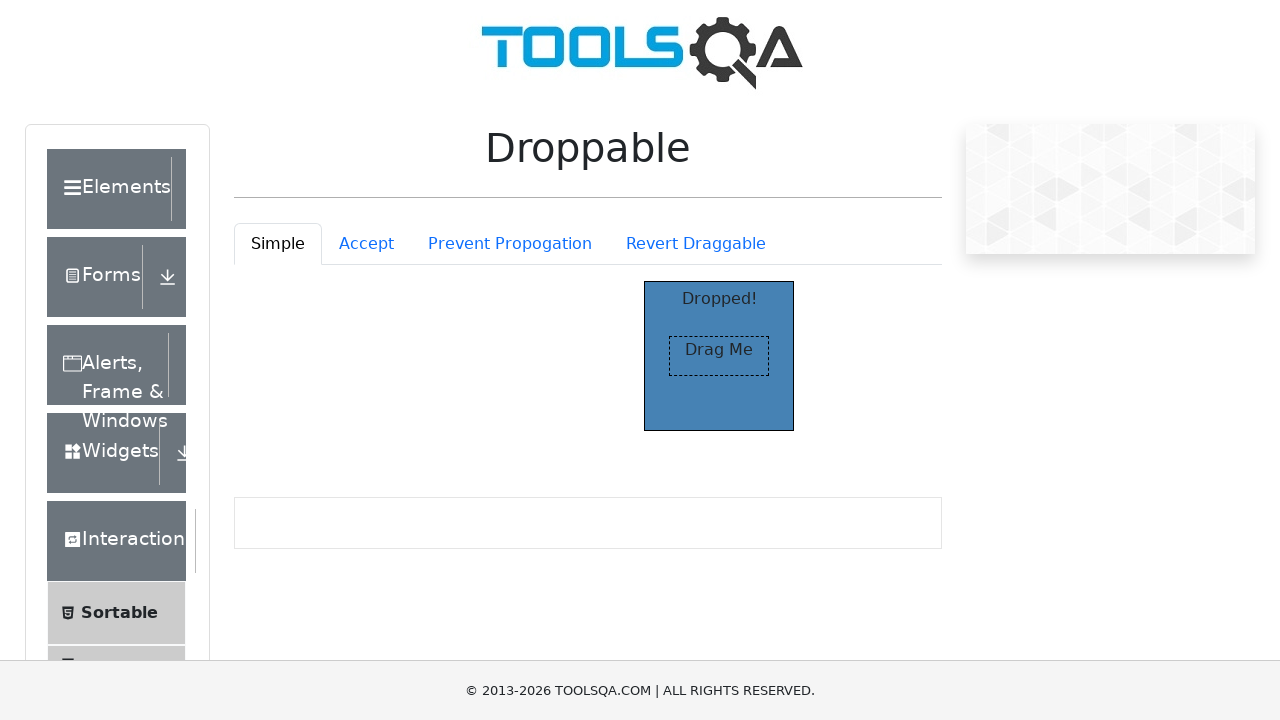

Verified 'Dropped!' text appeared after drag and drop
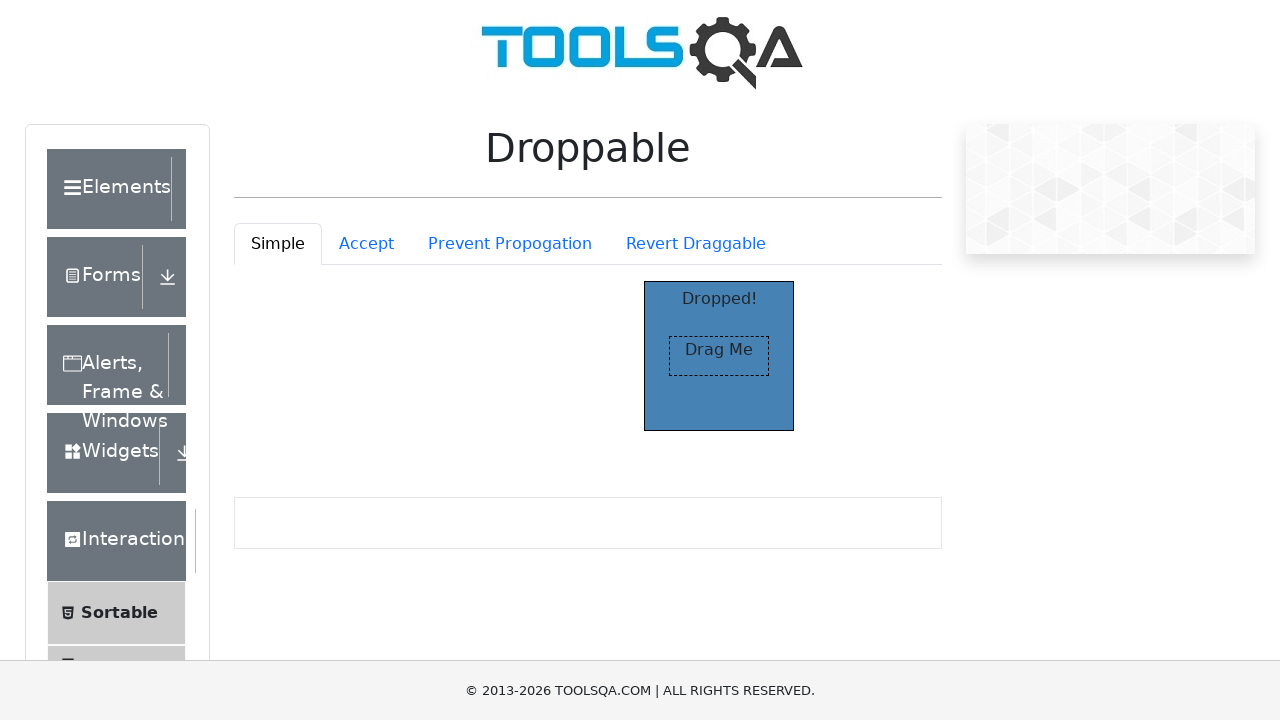

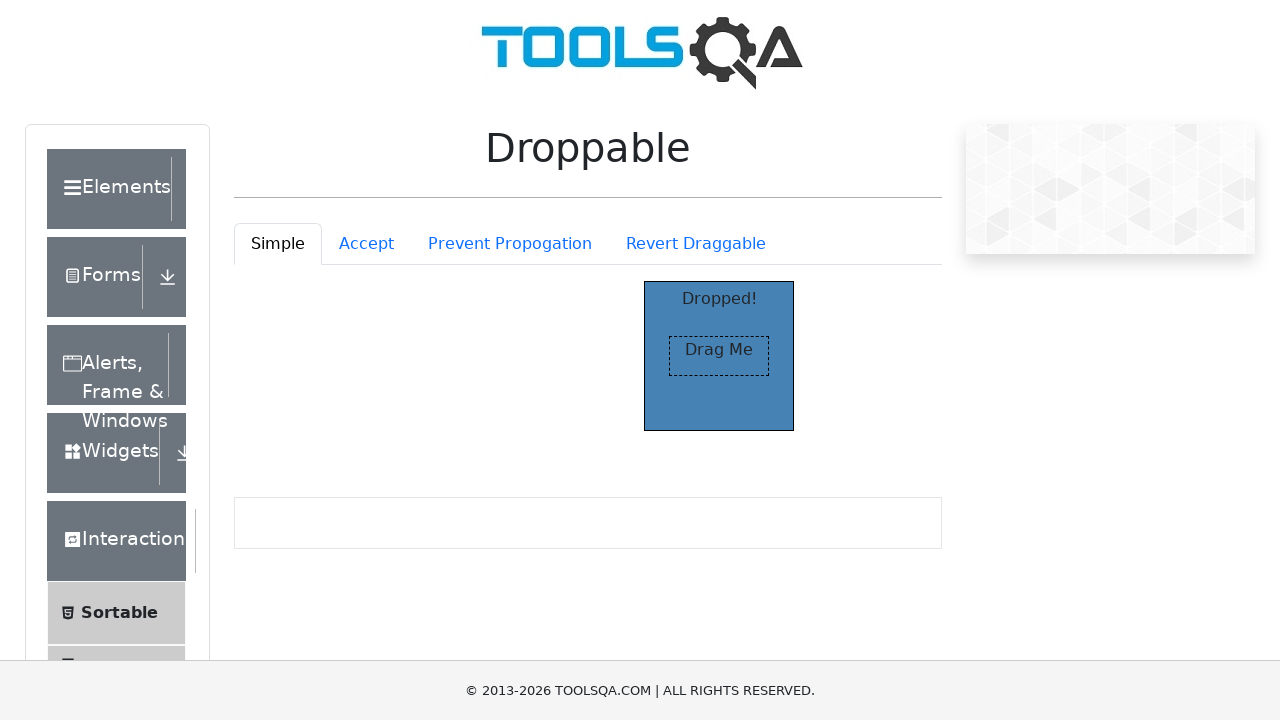